Tests if the last name input field is enabled on the form

Starting URL: https://demoqa.com/automation-practice-form

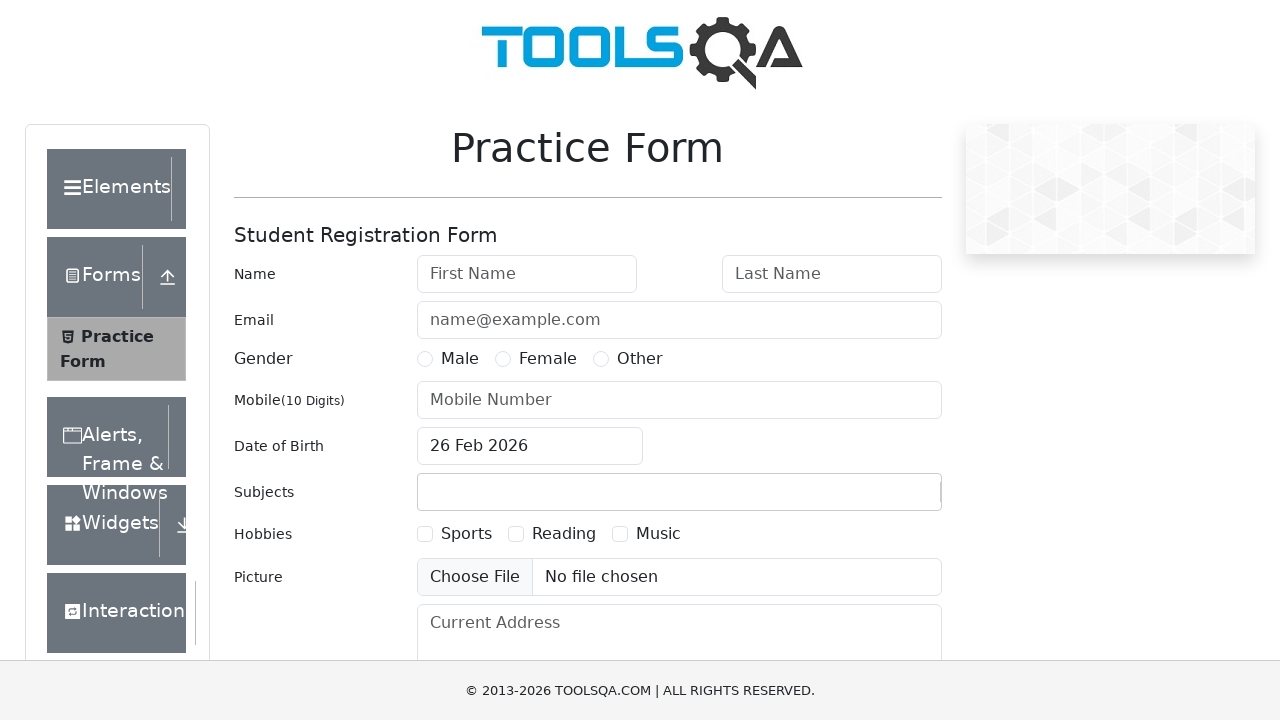

Navigated to automation practice form URL
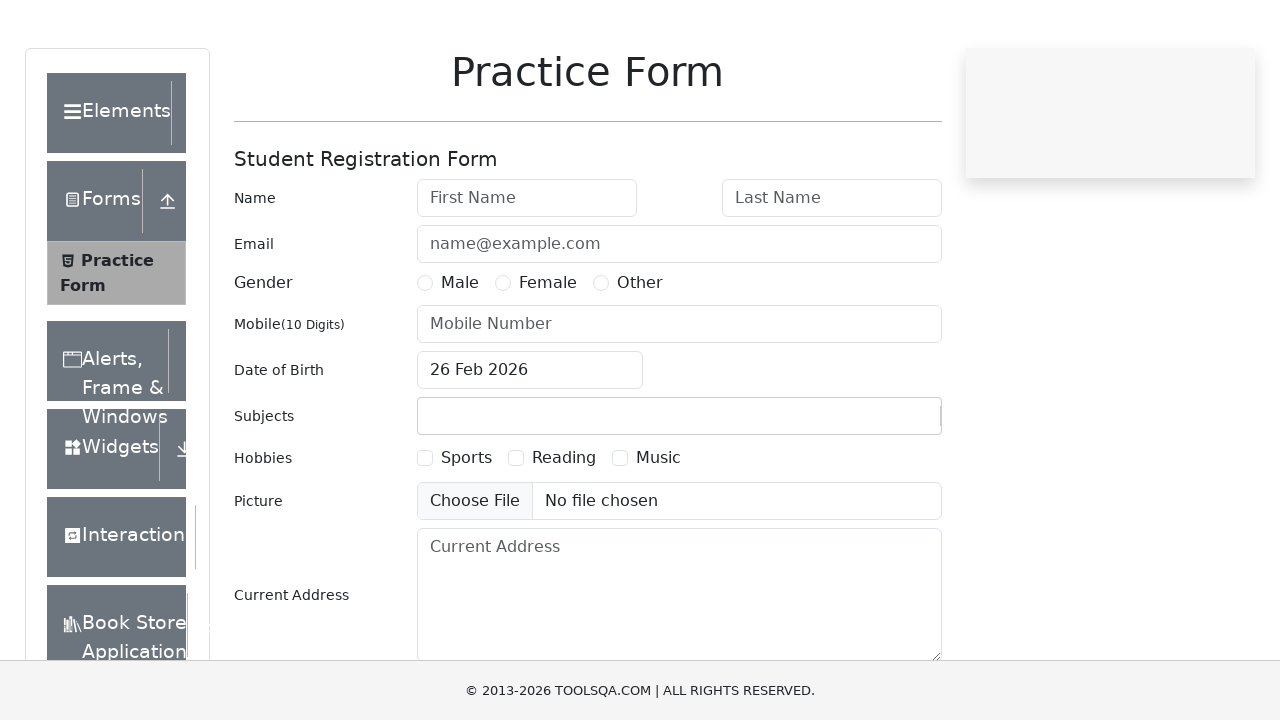

Located last name input field
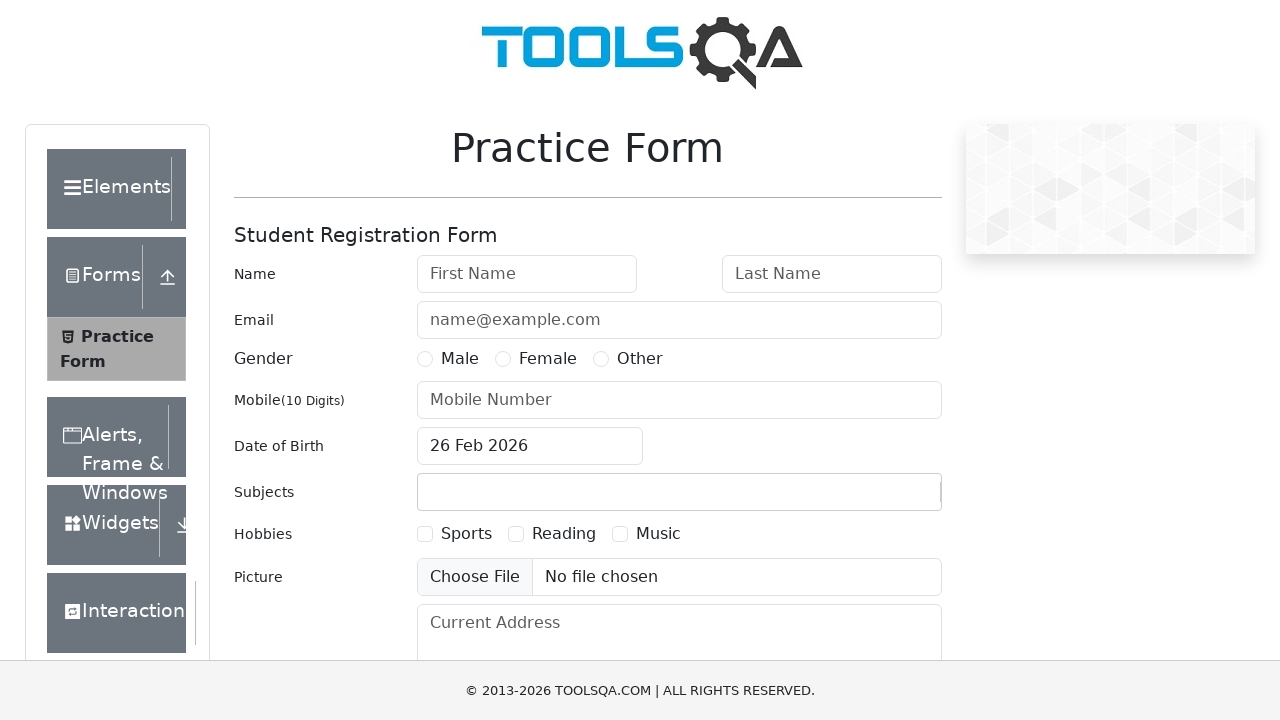

Verified that last name input field is enabled
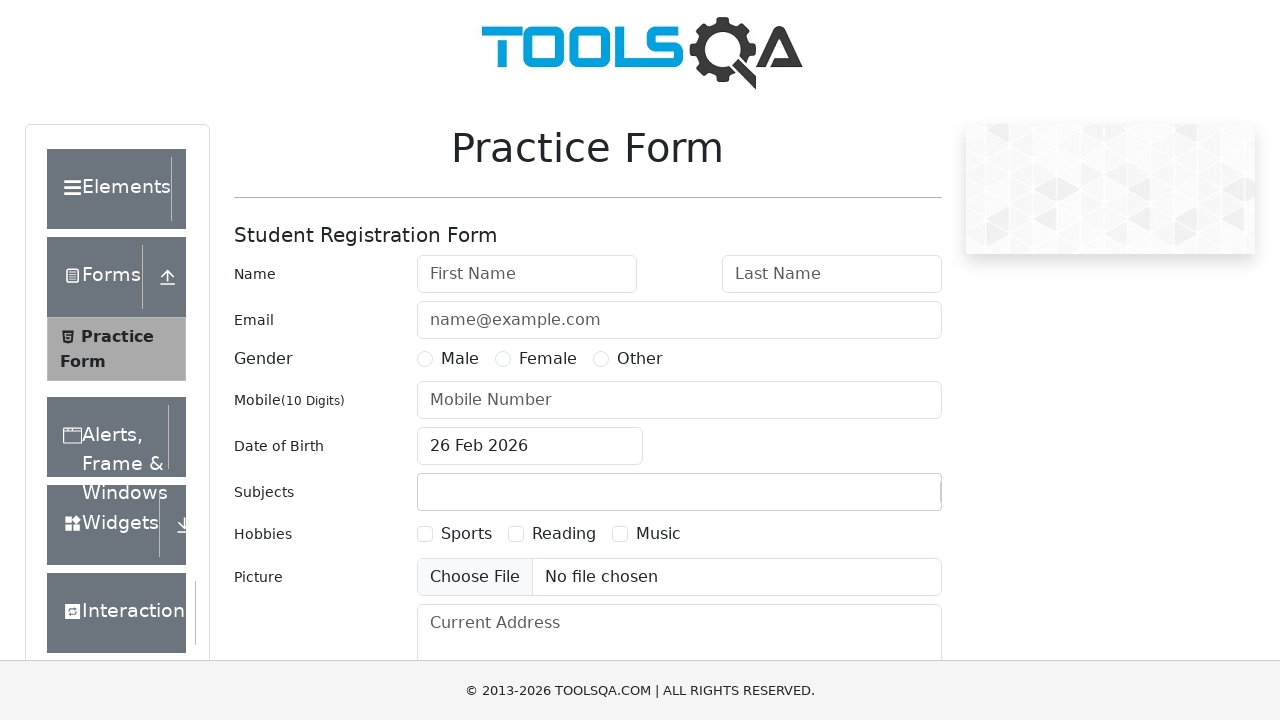

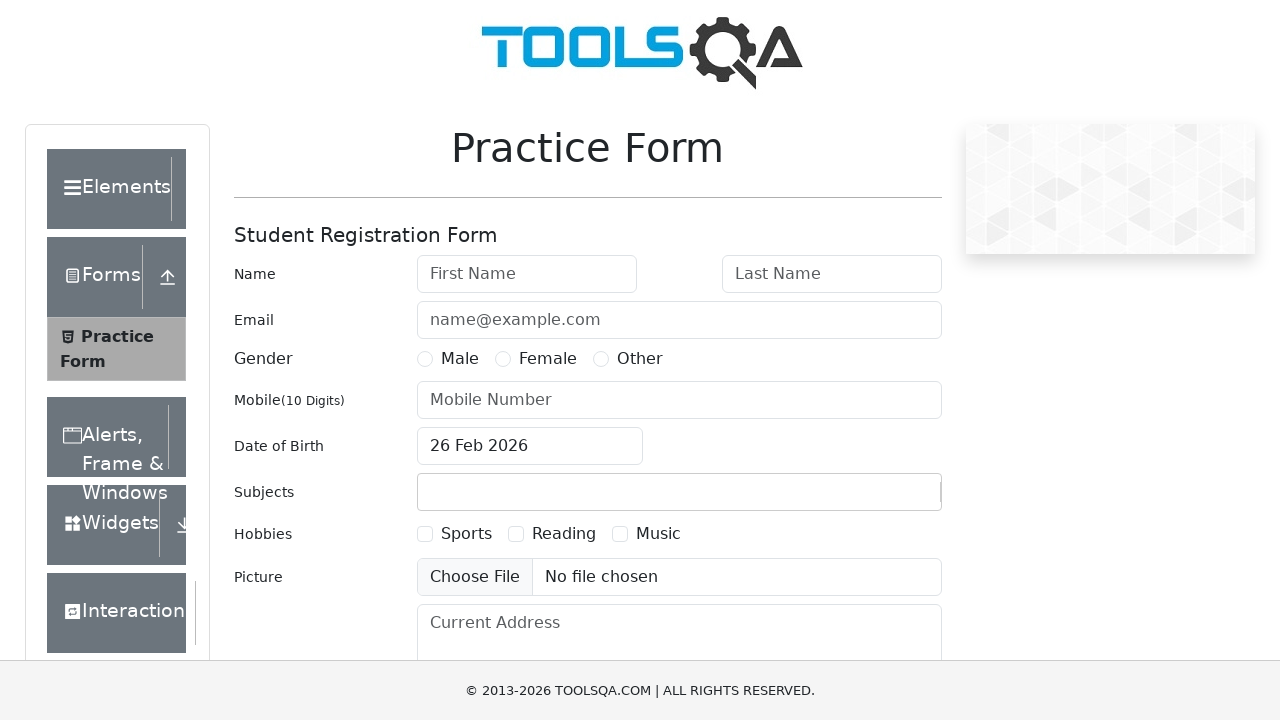